Clicks the Submit New Language menu and verifies the submenu text

Starting URL: http://www.99-bottles-of-beer.net/

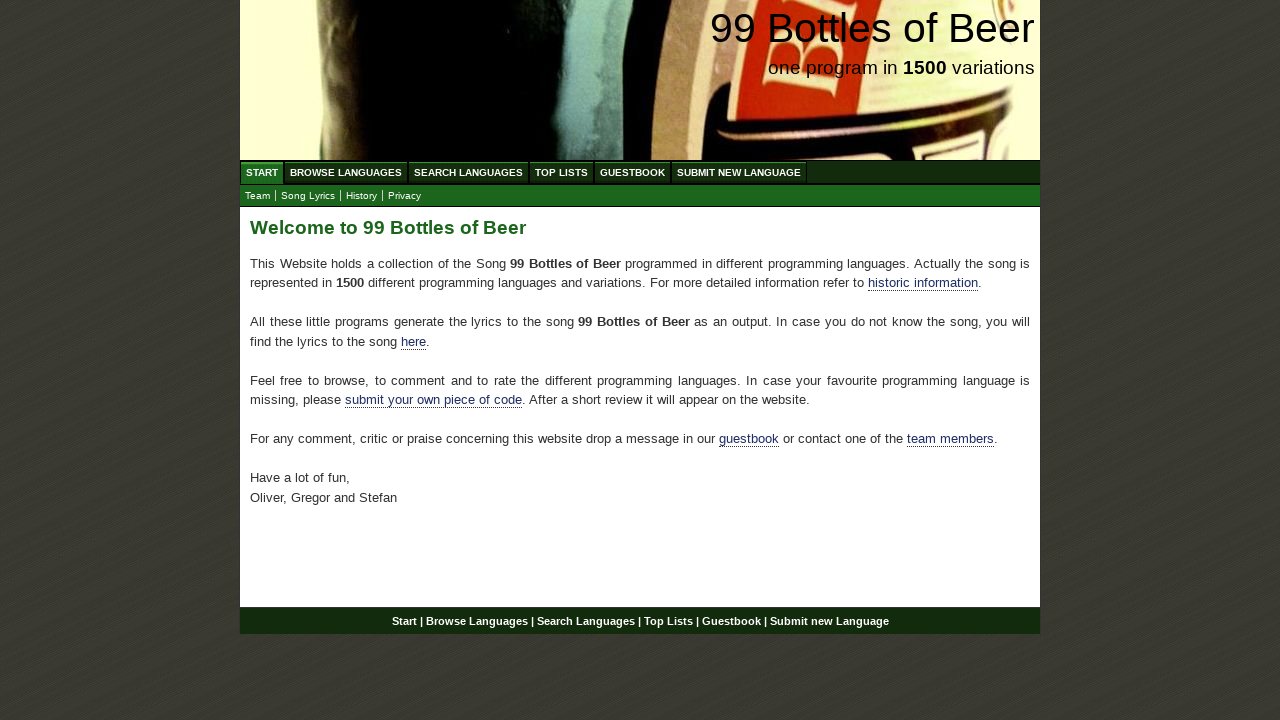

Clicked Submit New Language menu item at (739, 172) on xpath=//body/div[@id='wrap']/div[@id='navigation']/ul[@id='menu']/li/a[@href='/s
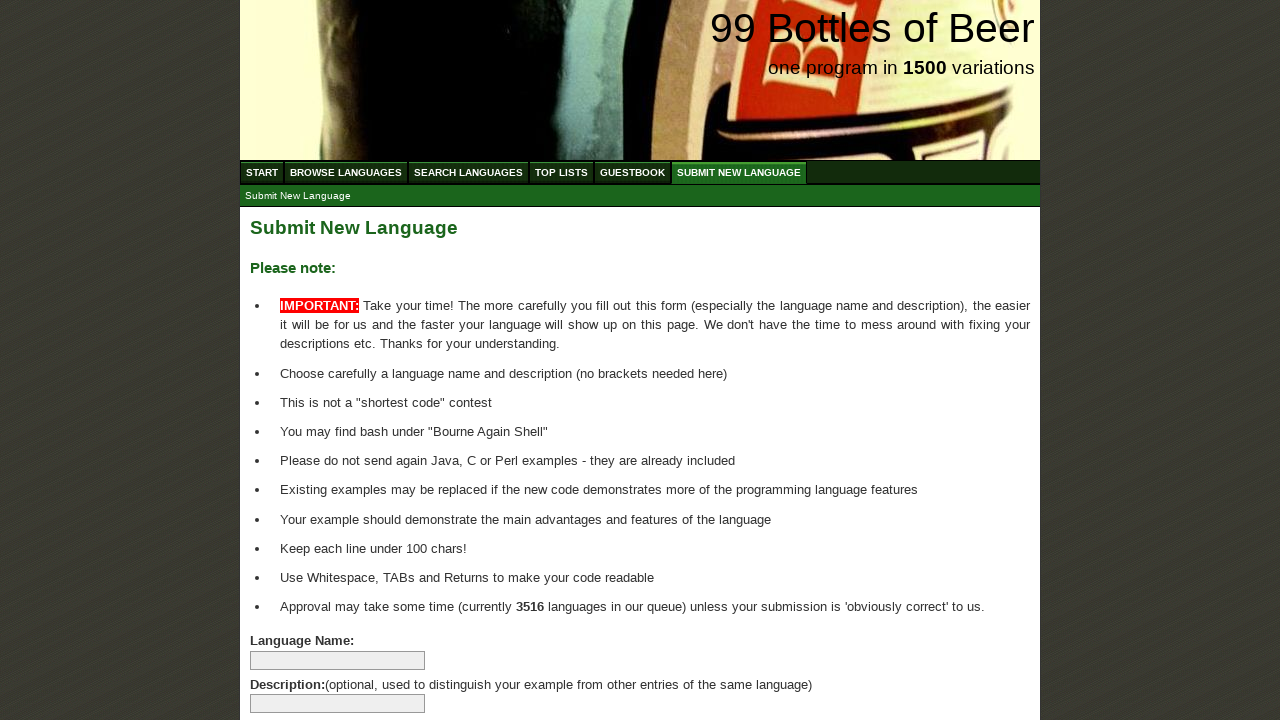

Submenu loaded and is now visible
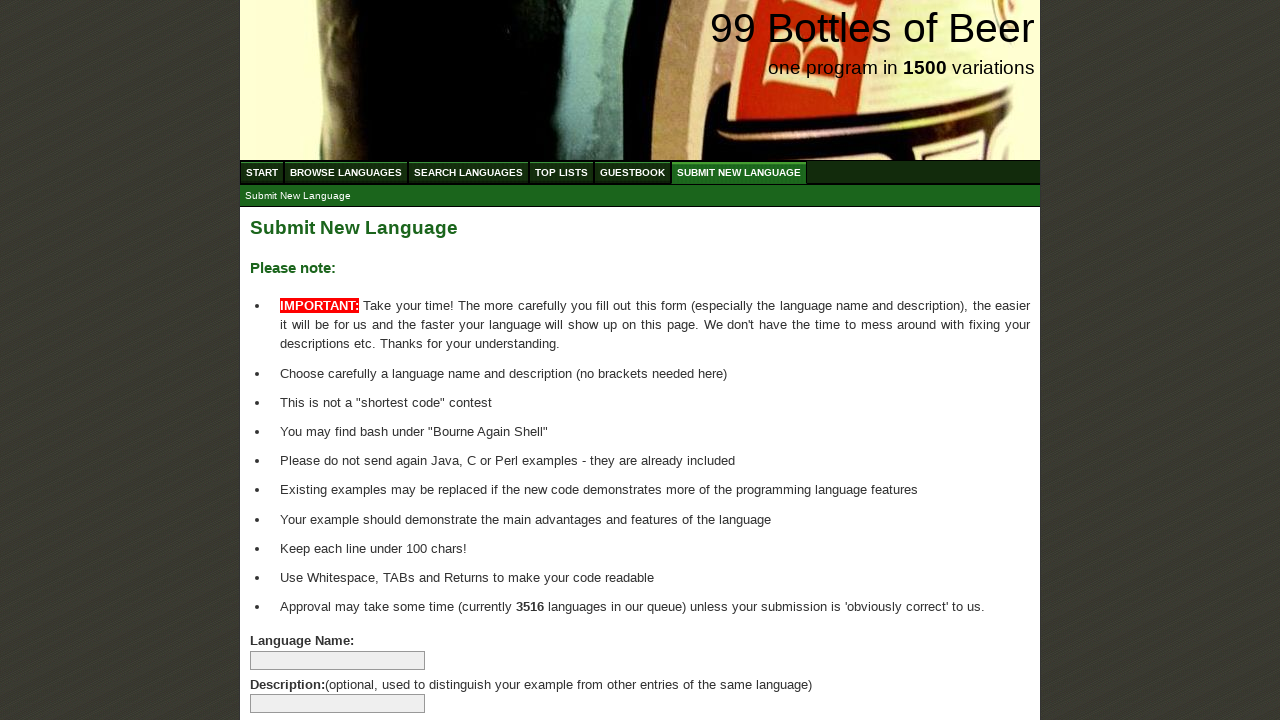

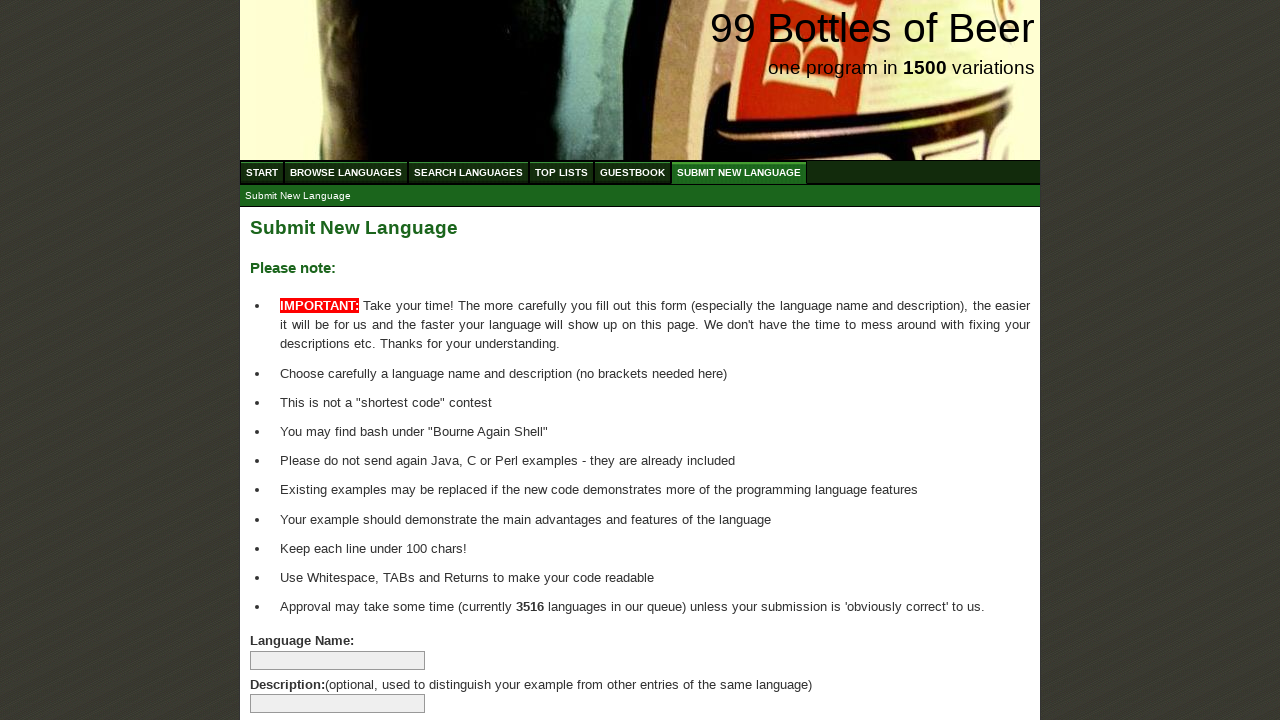